Tests alert handling functionality by entering a name, triggering different types of alerts (simple alert and confirmation dialog), and accepting/dismissing them

Starting URL: https://rahulshettyacademy.com/AutomationPractice/

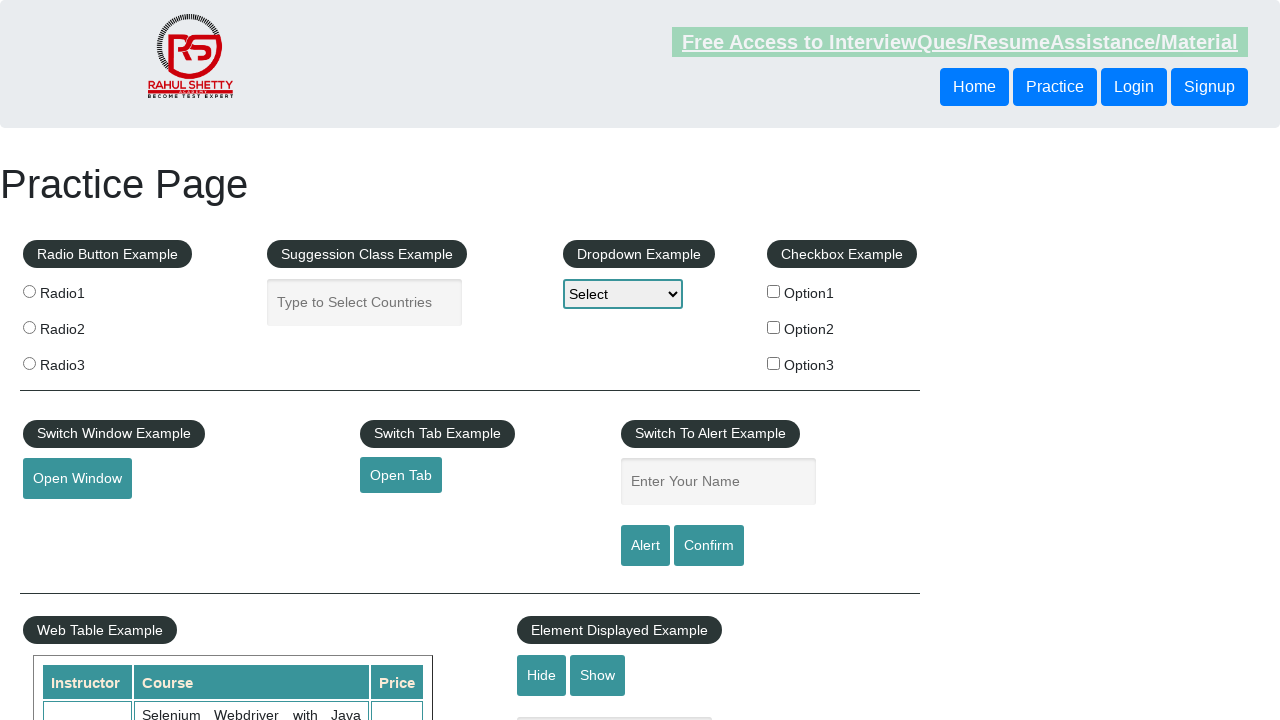

Filled name field with 'Sunny' on #name
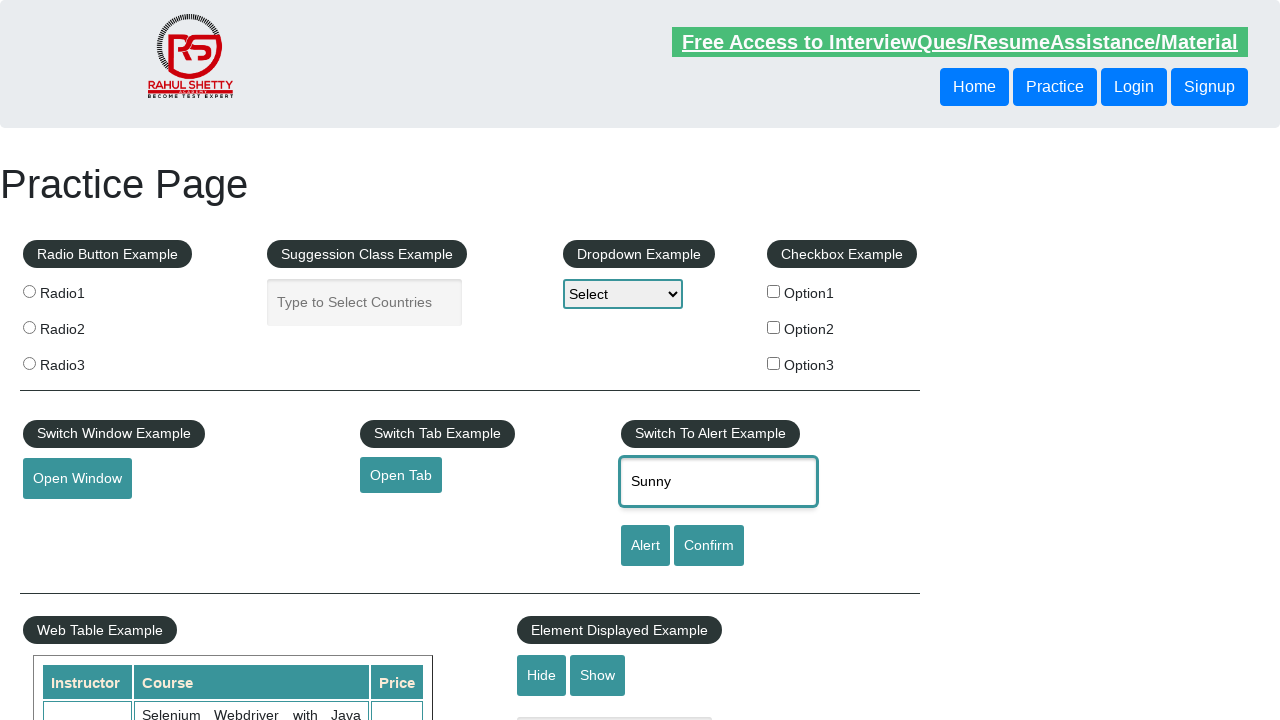

Set up dialog handler to accept alerts
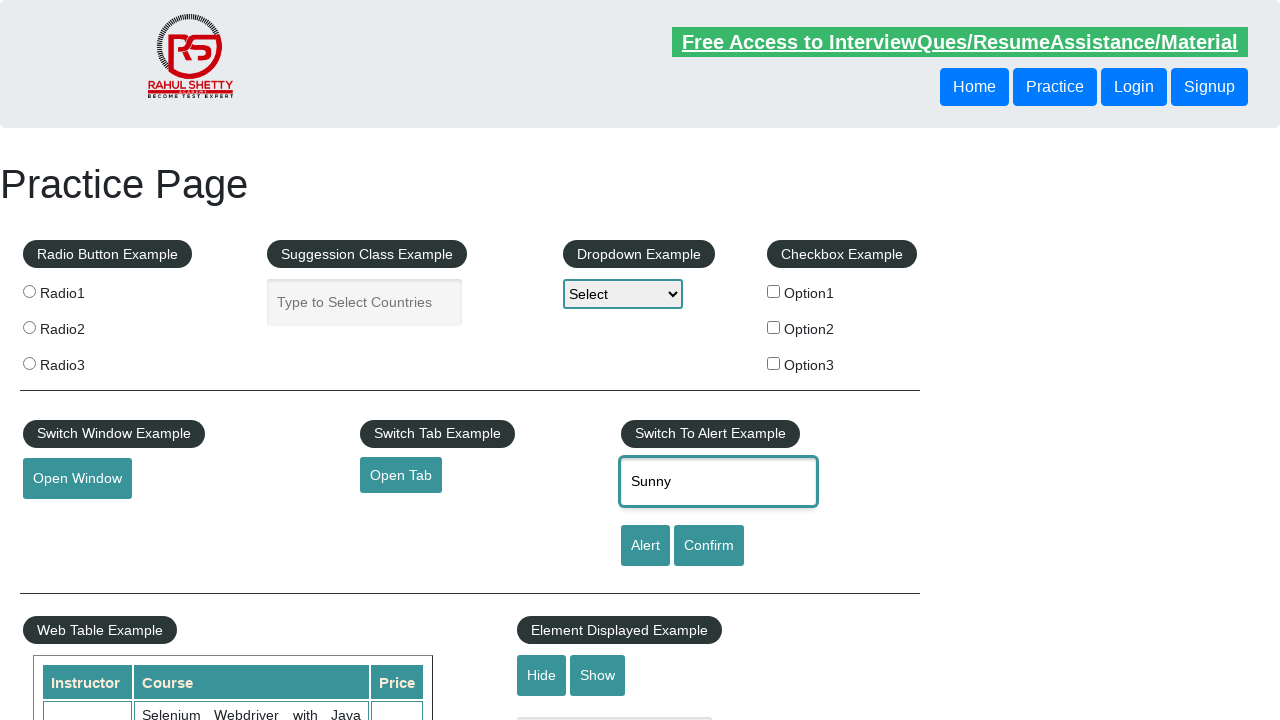

Clicked alert button and accepted the alert dialog at (645, 546) on [id='alertbtn']
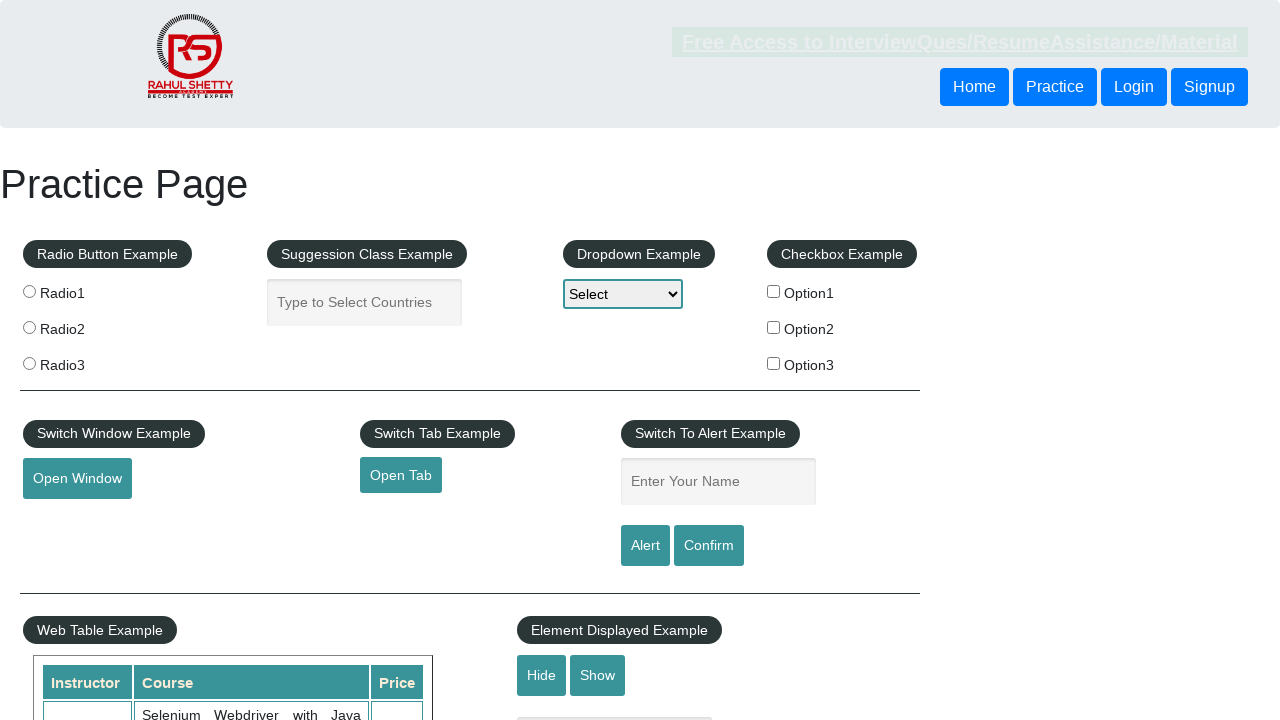

Set up dialog handler to dismiss confirmation dialogs
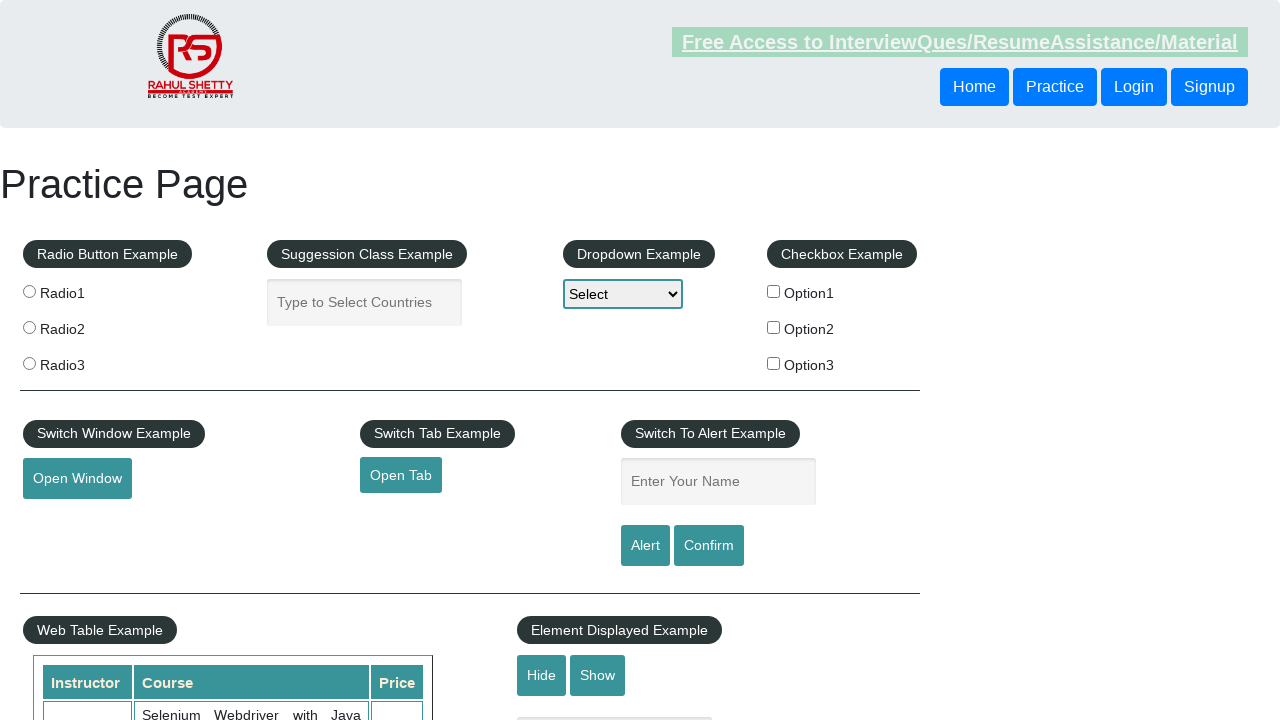

Clicked confirm button and dismissed the confirmation dialog at (709, 546) on #confirmbtn
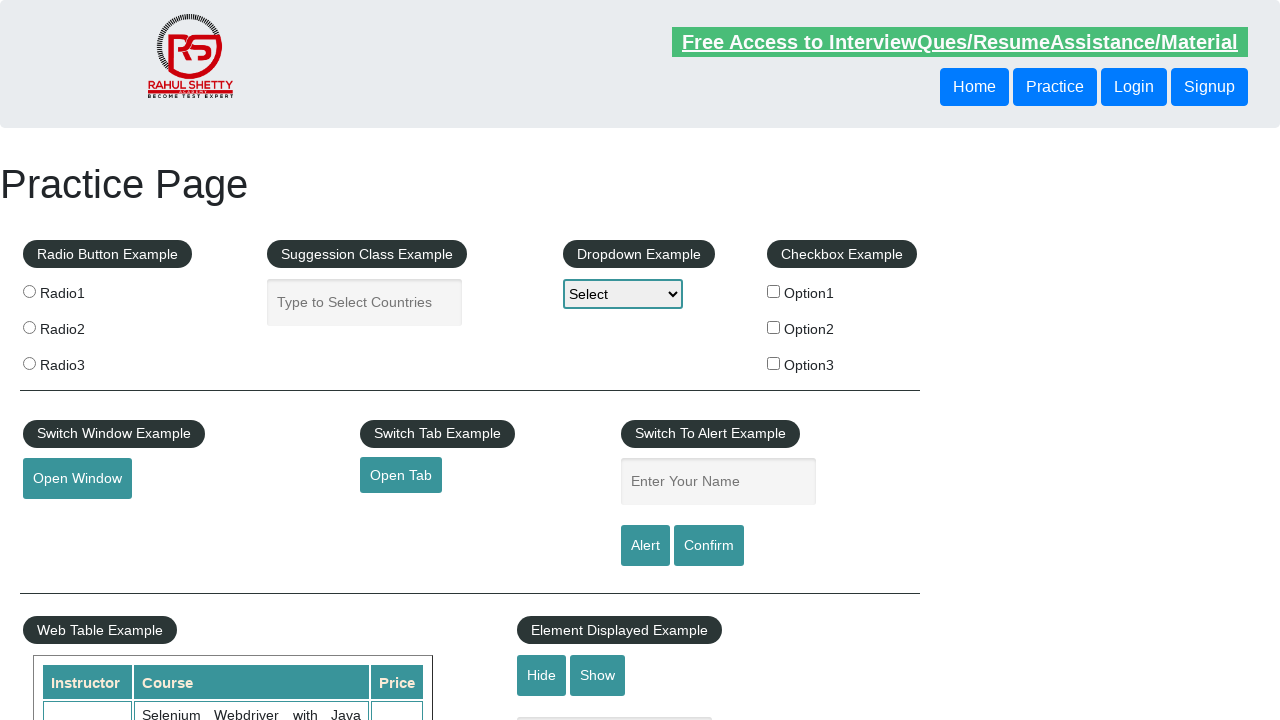

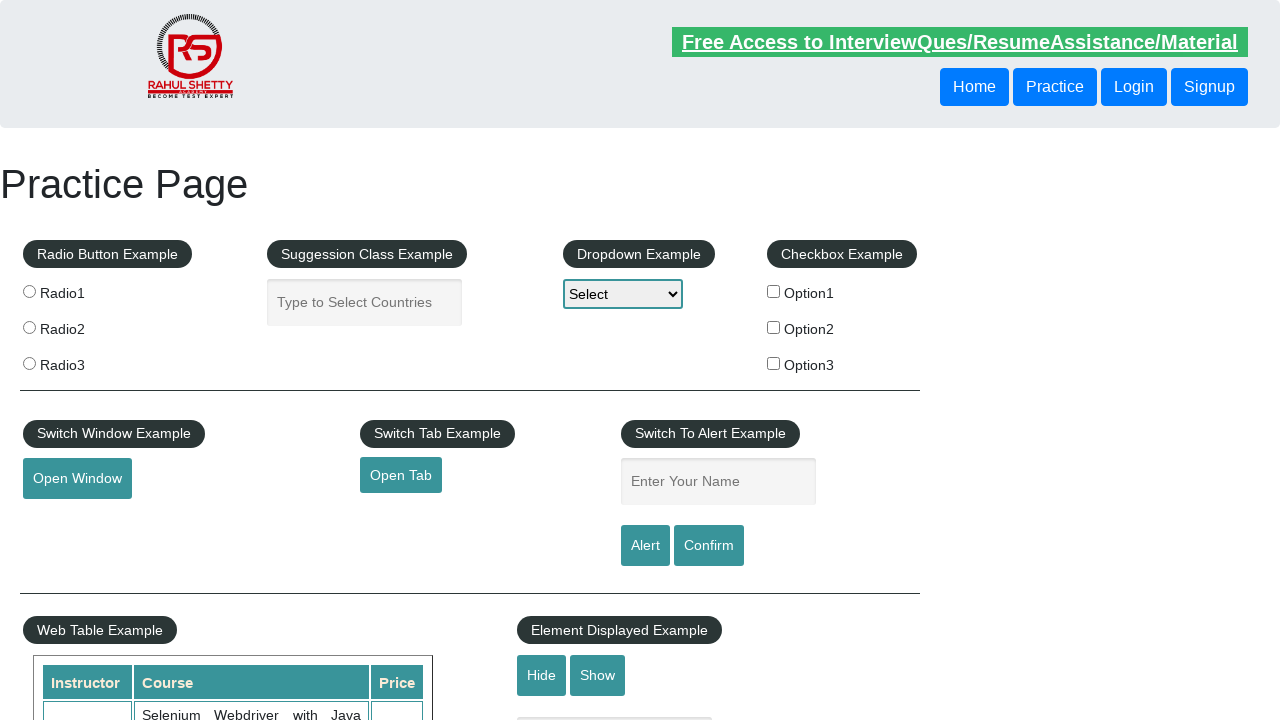